Tests dropdown select functionality by selecting different options and verifying the selection result

Starting URL: https://acctabootcamp.github.io/site/examples/actions

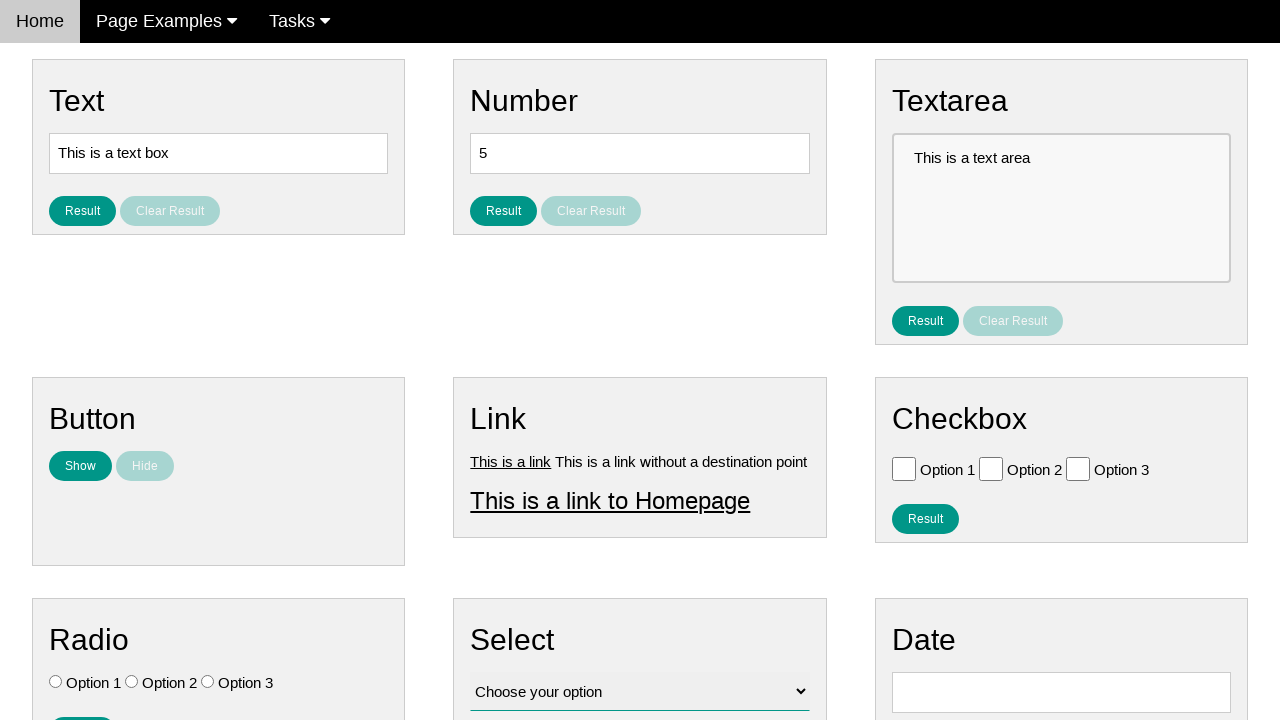

Selected 'Option 3' from the dropdown on #vfb-12
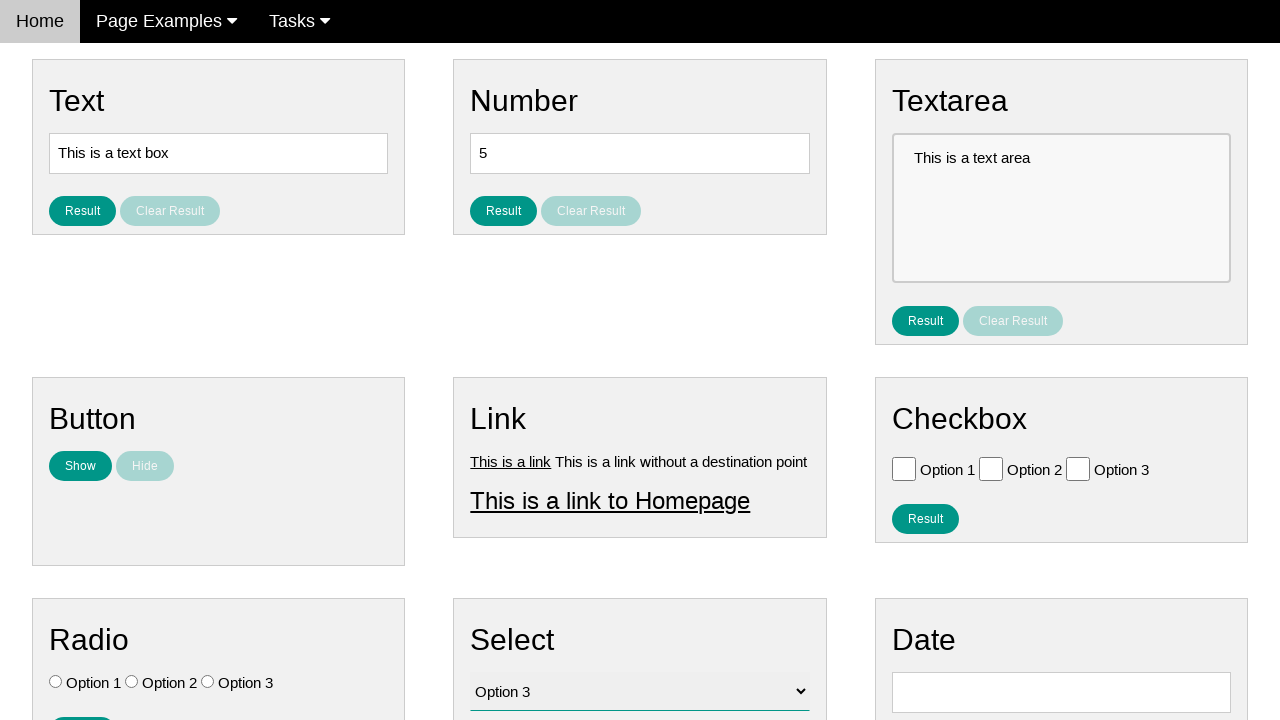

Selected 'Option 2' from the dropdown on #vfb-12
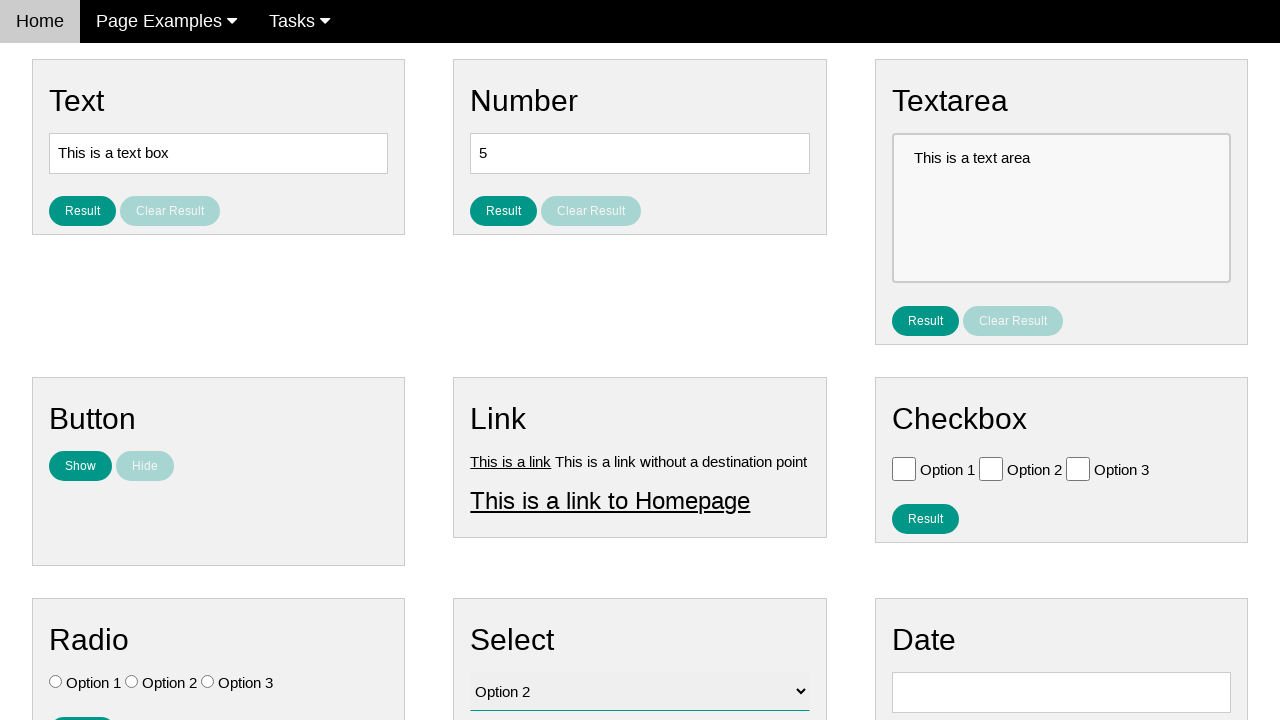

Clicked the result button for select at (504, 424) on #result_button_select
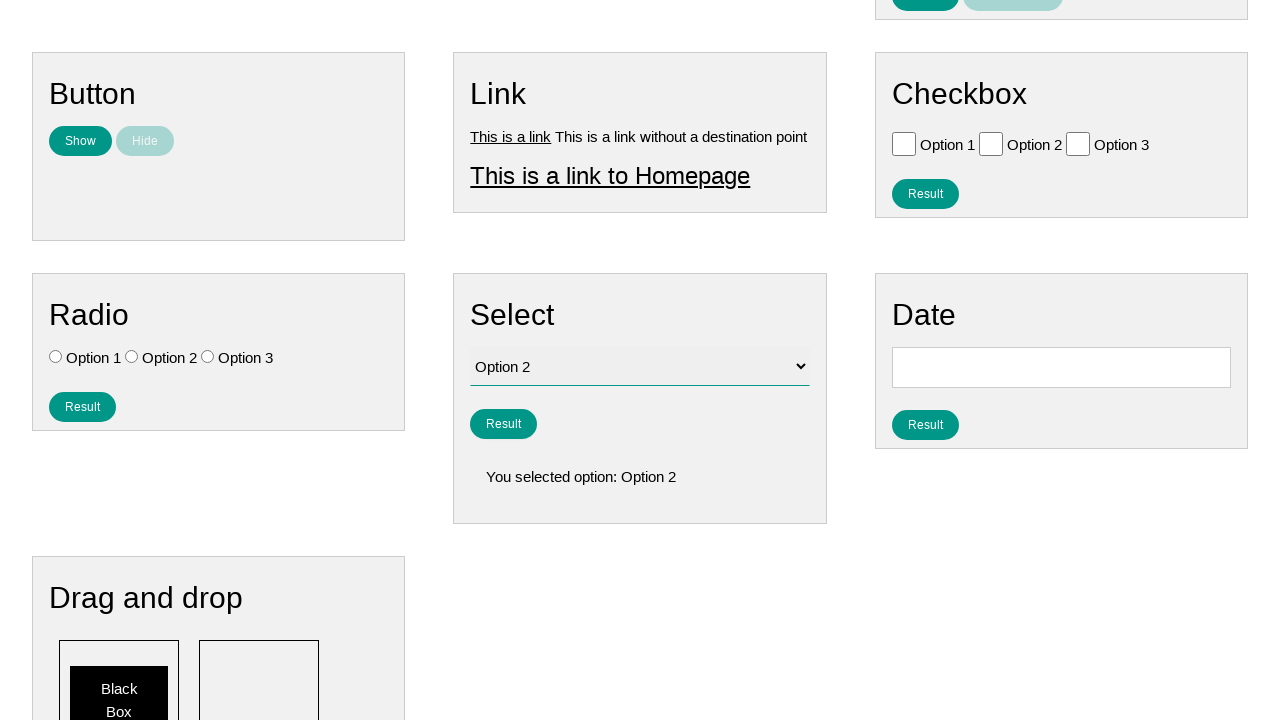

Result element loaded and displayed
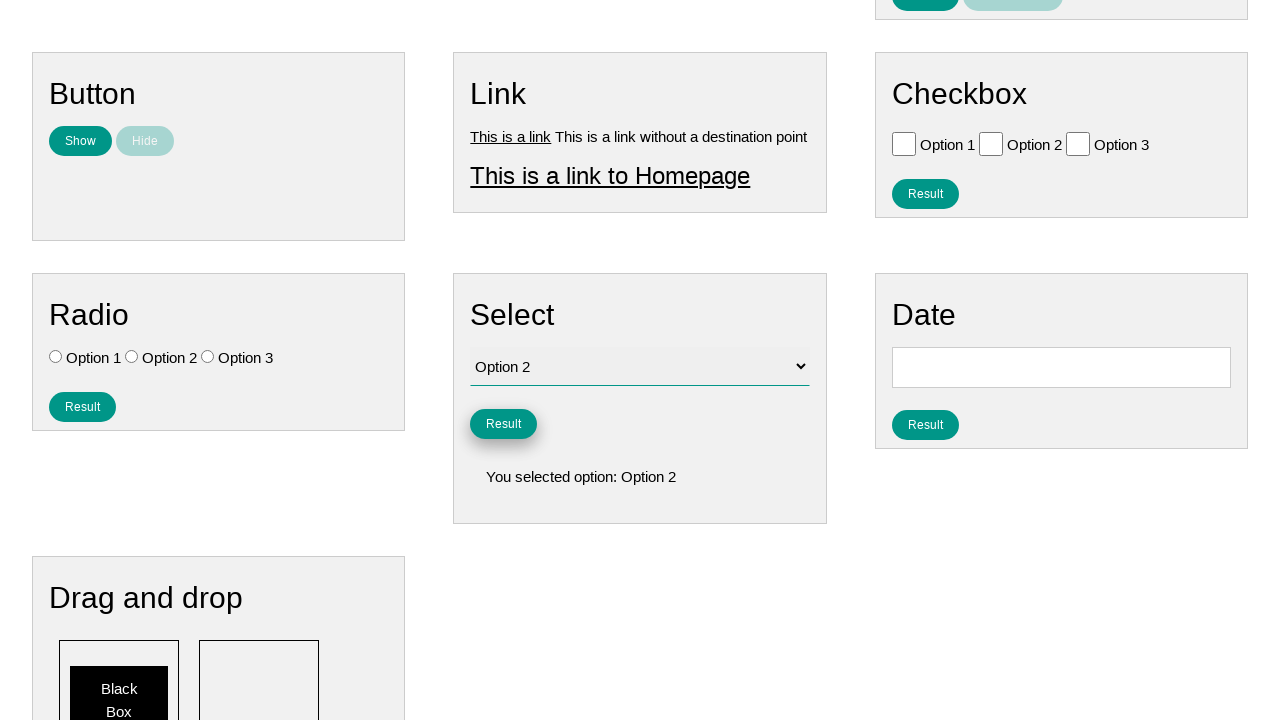

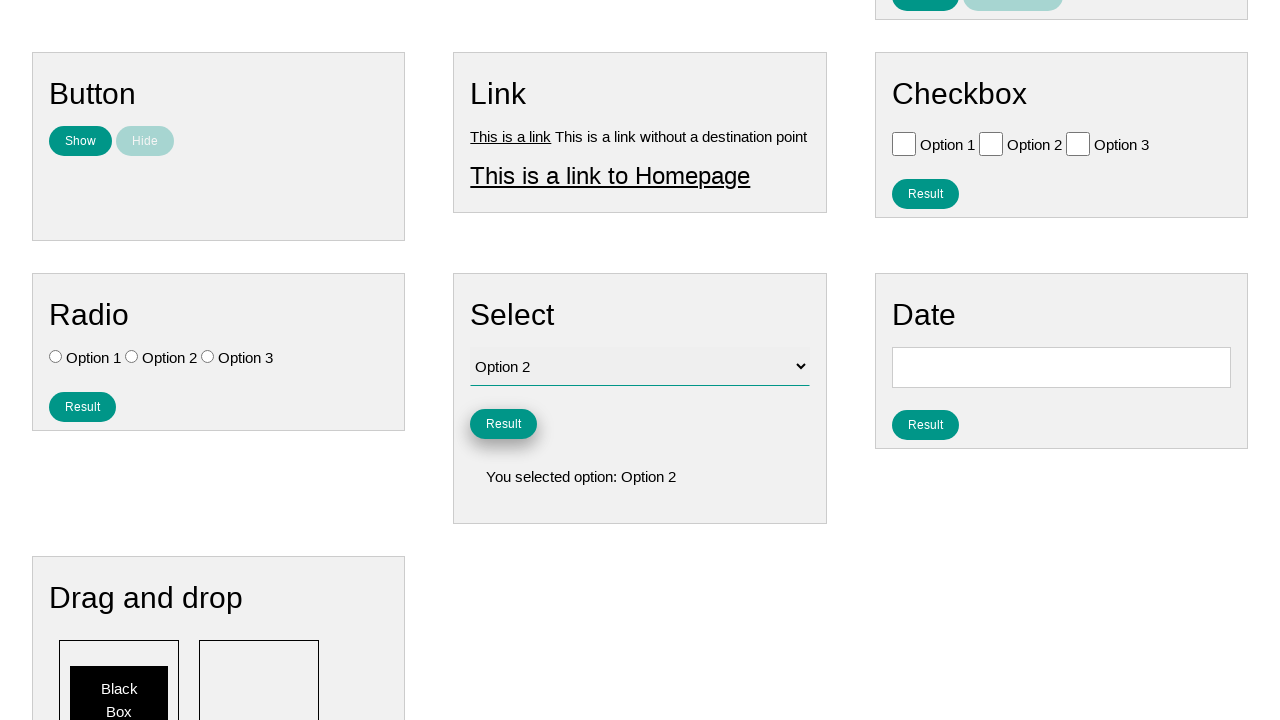